Tests the OpenCart registration page by verifying the page header text, getting the recurring payments link text, clicking the continue button without filling the form to trigger validation, and capturing the warning message.

Starting URL: https://naveenautomationlabs.com/opencart/index.php?route=account/register

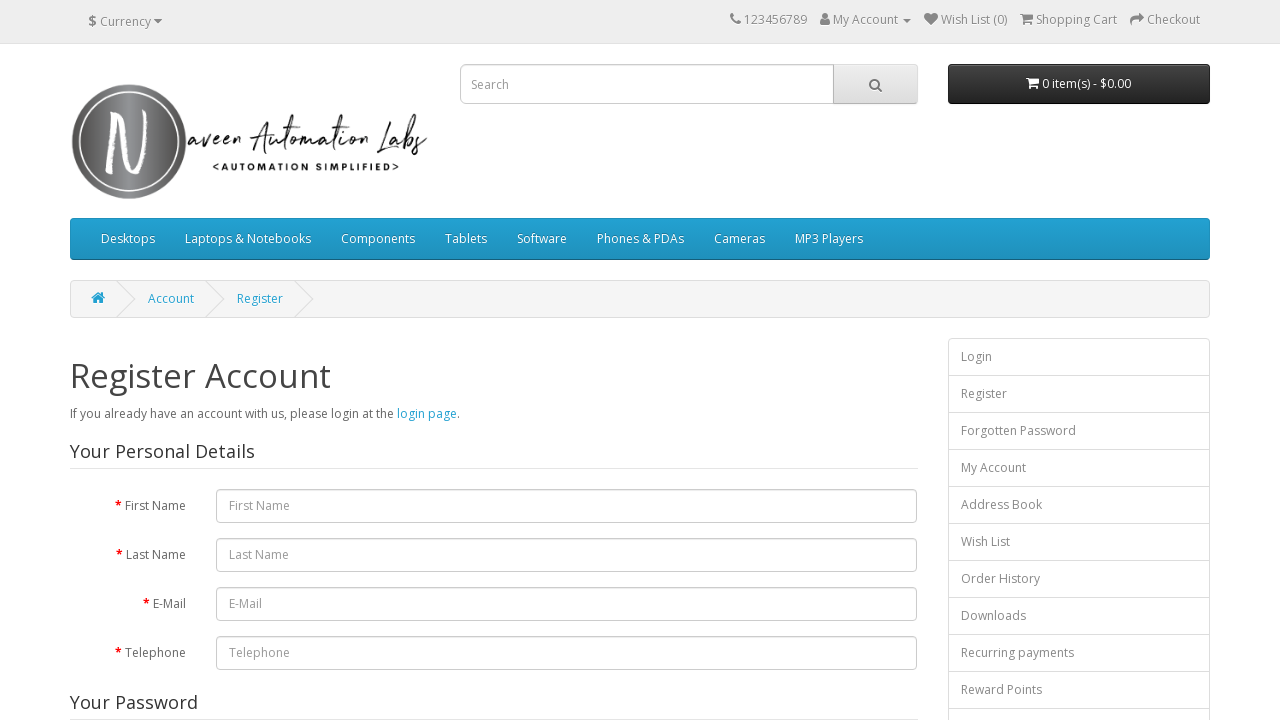

Retrieved page header text
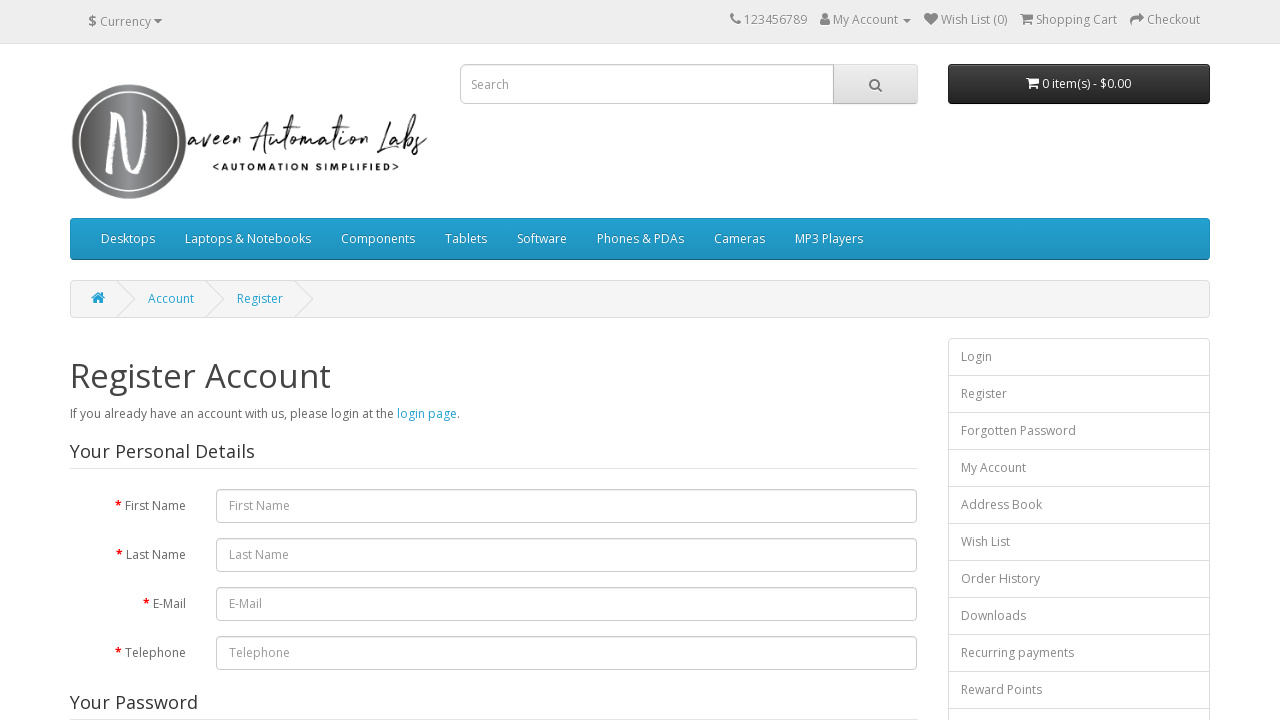

Verified header text is 'Register Account'
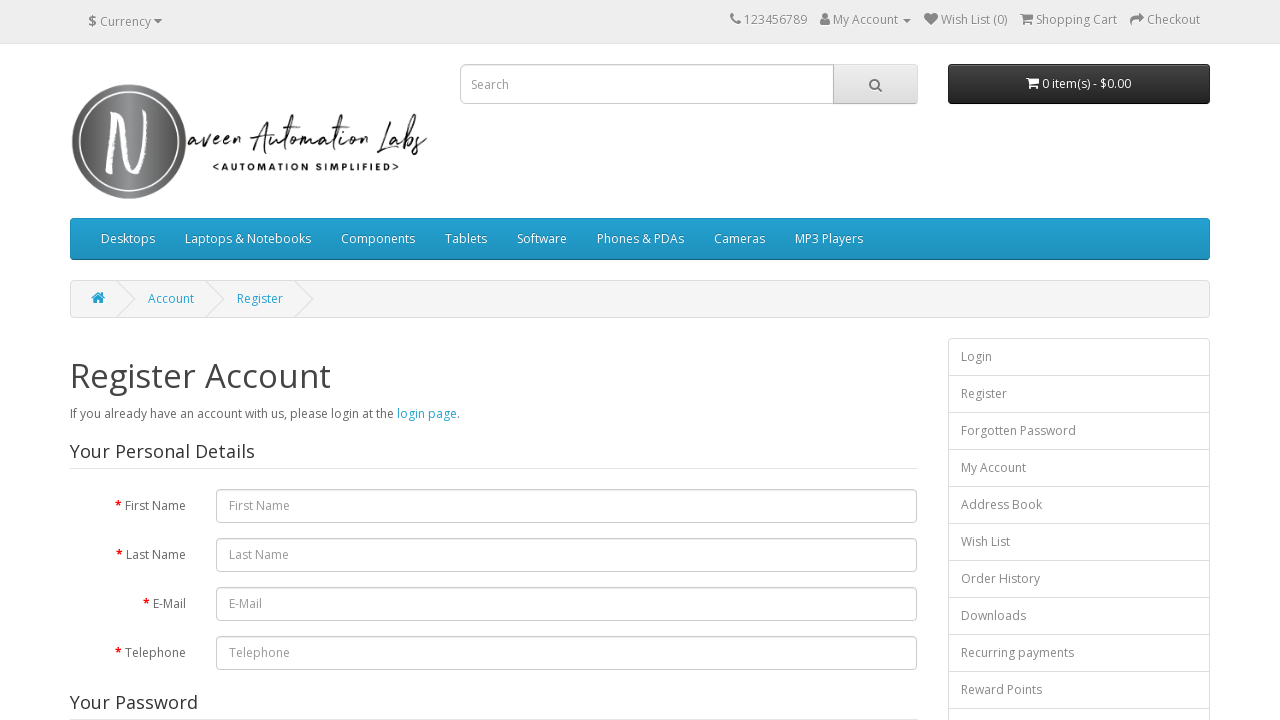

Retrieved recurring payments link text
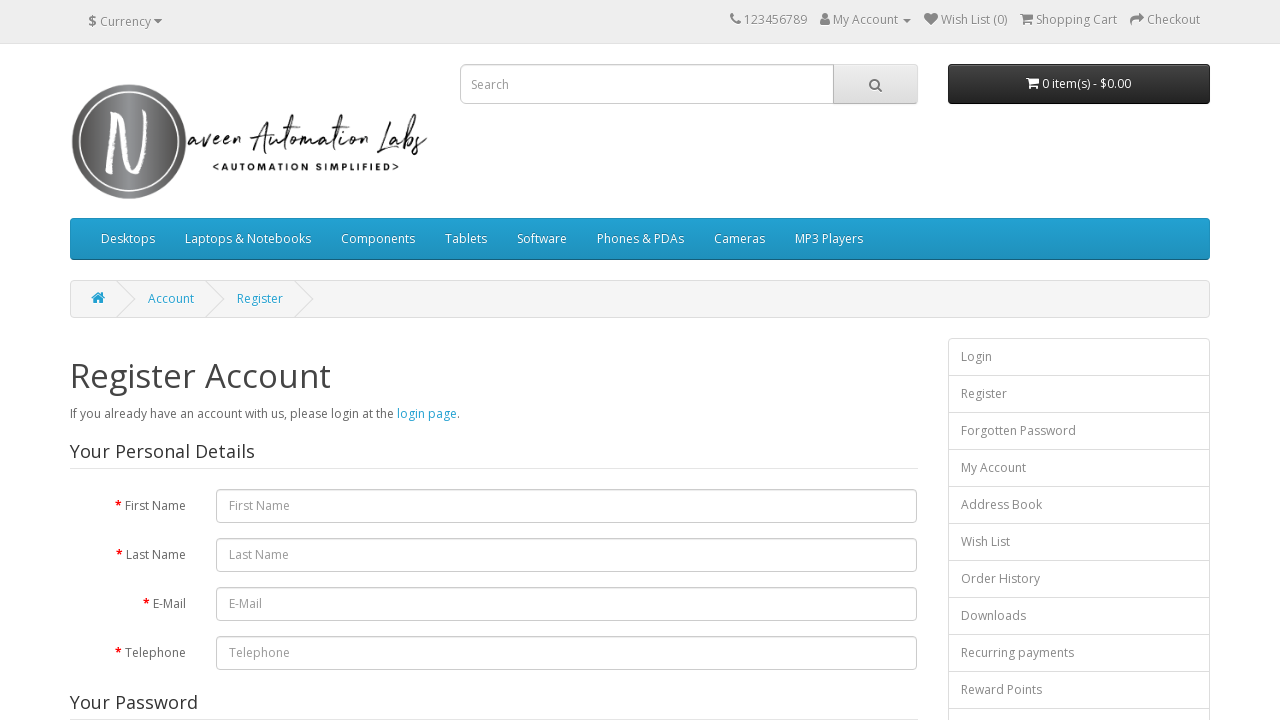

Clicked continue button to submit empty form and trigger validation at (879, 427) on xpath=//*[@id='content']/form/div/div/input[2]
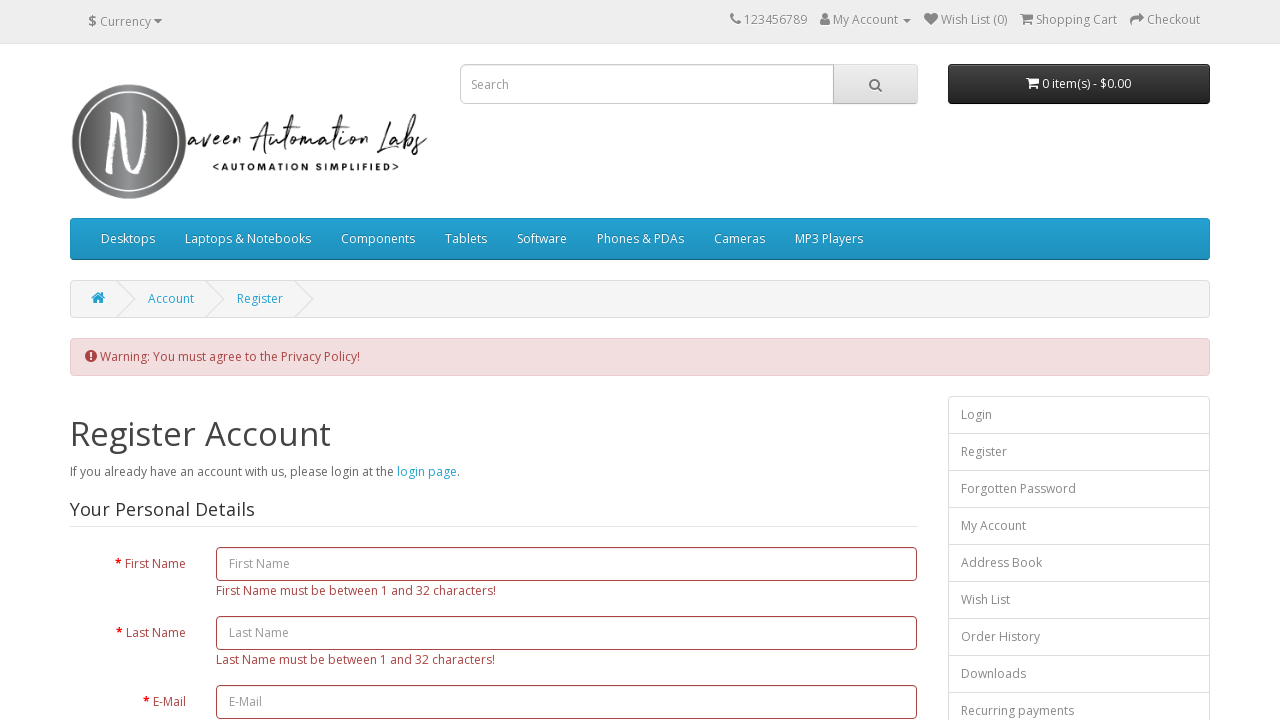

Waited for validation warning alert to appear
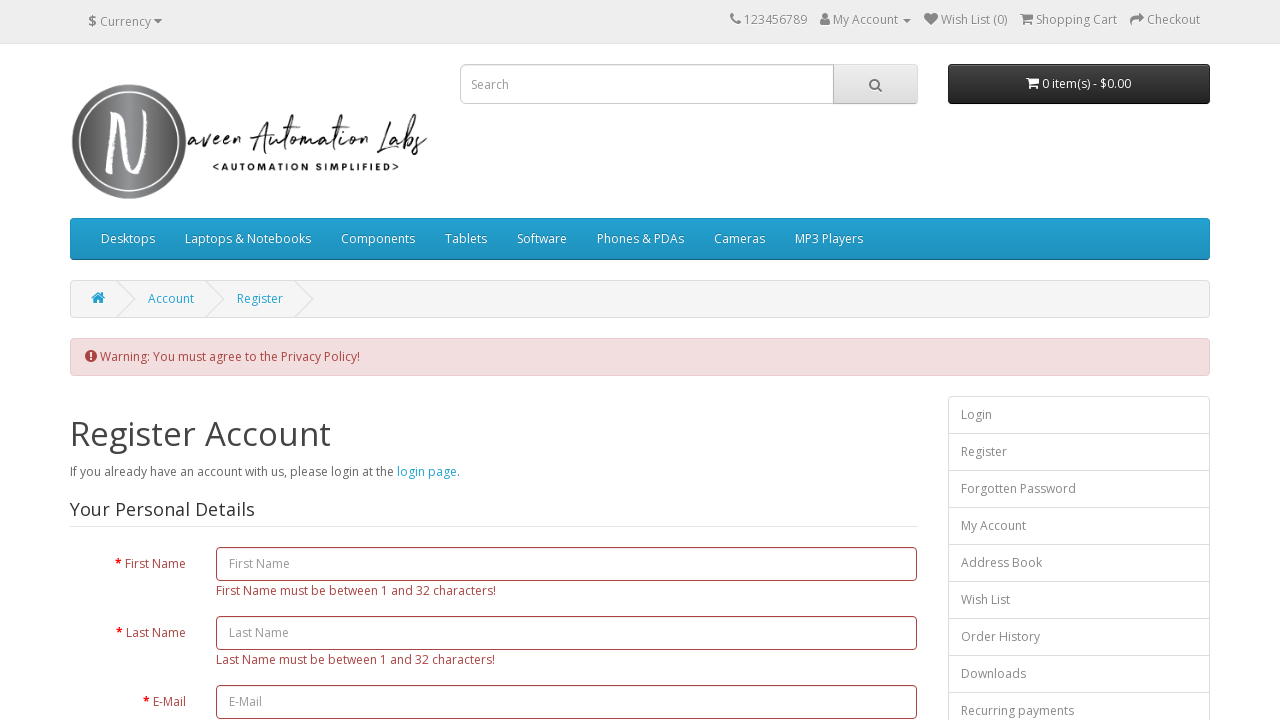

Retrieved validation warning message text
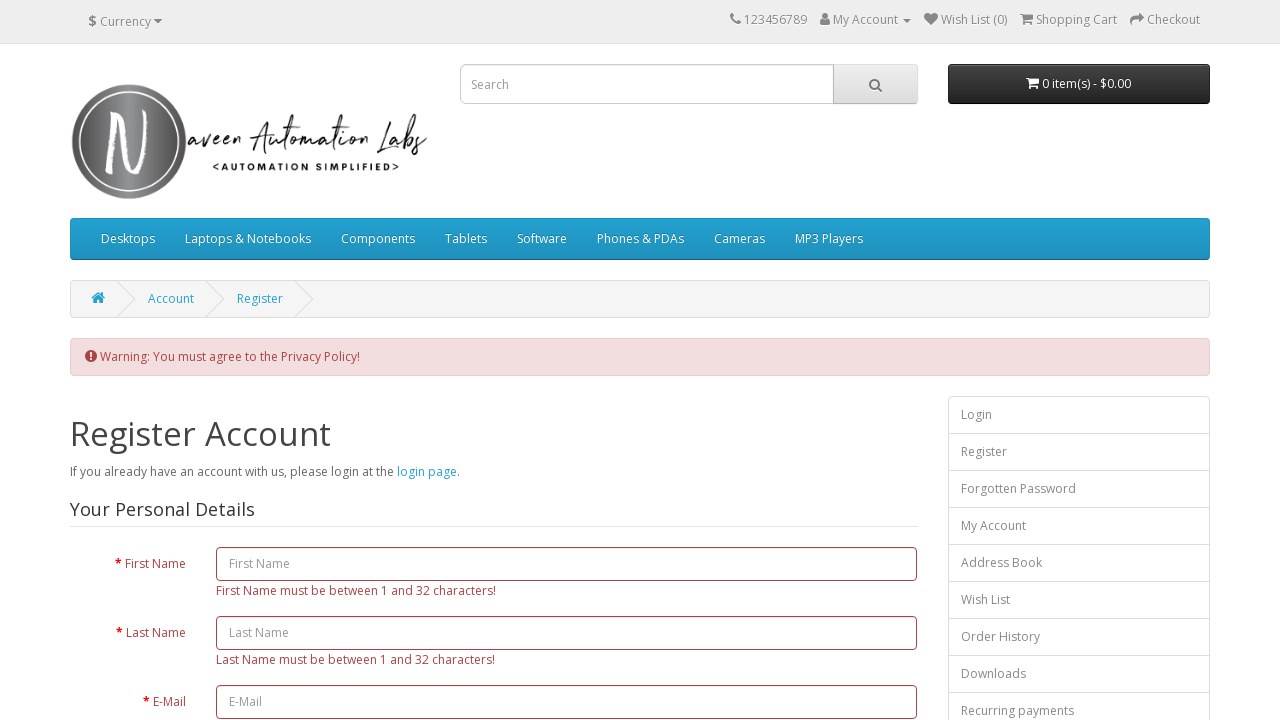

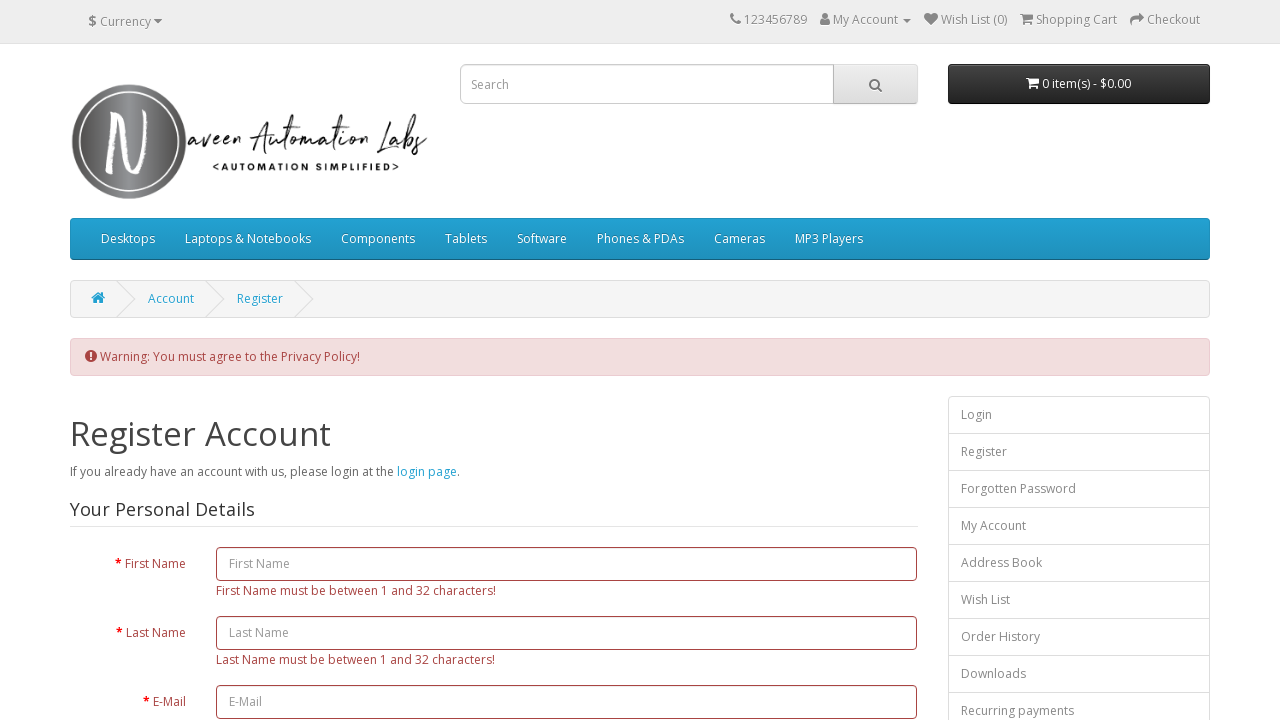